Clicks the Selenium checkbox to select it and verifies both Selenium and REST API checkboxes are selected.

Starting URL: http://www.testdiary.com/training/selenium/selenium-test-page/

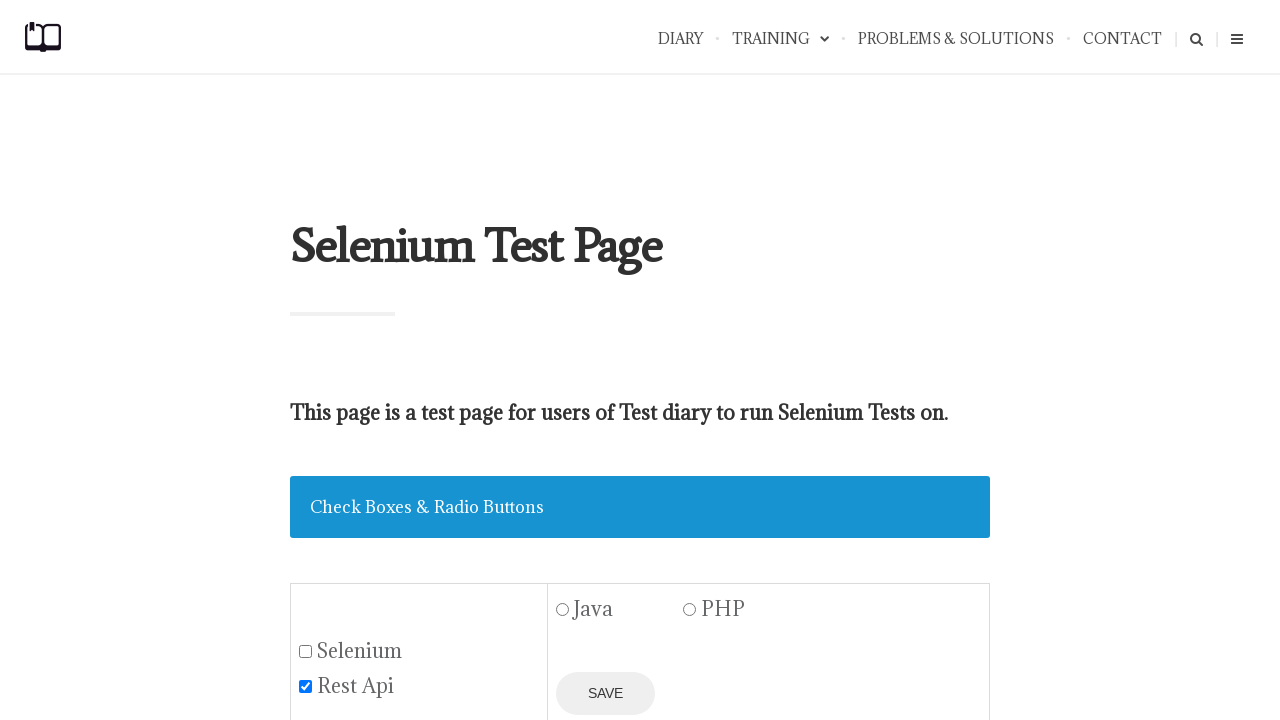

Waited for checkbox section header to be visible
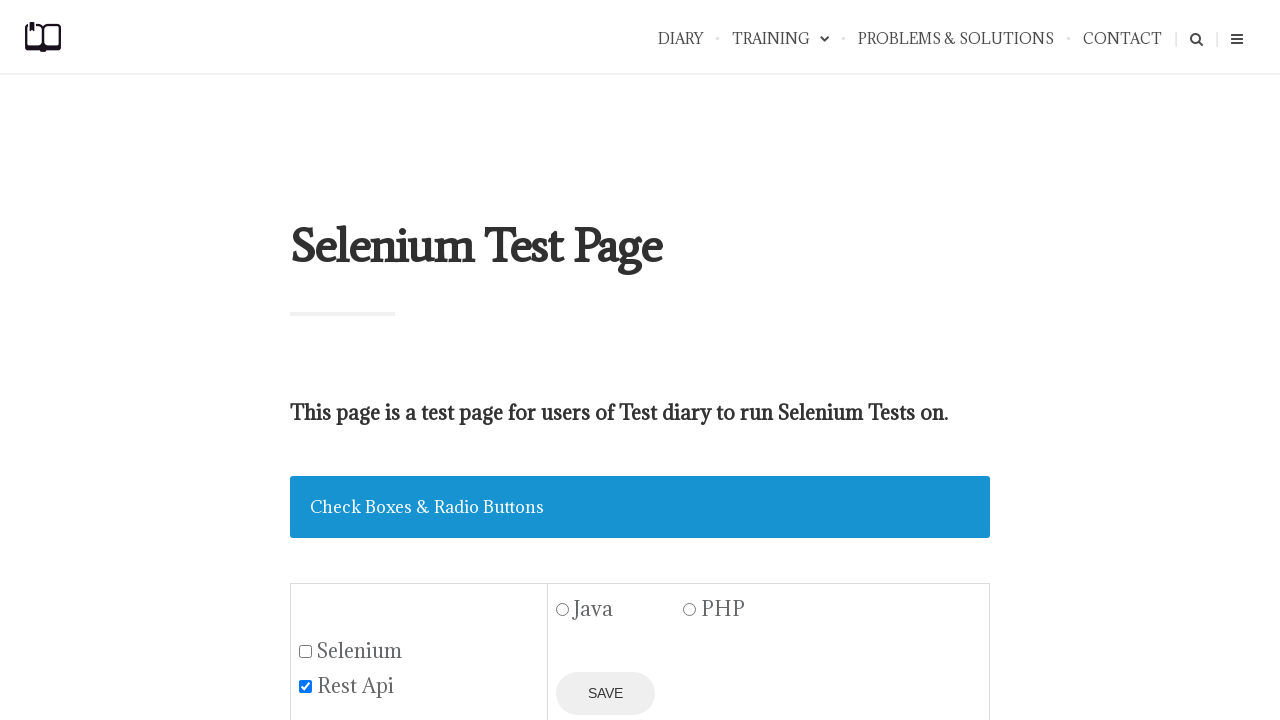

Clicked Selenium checkbox to select it at (306, 651) on #seleniumbox
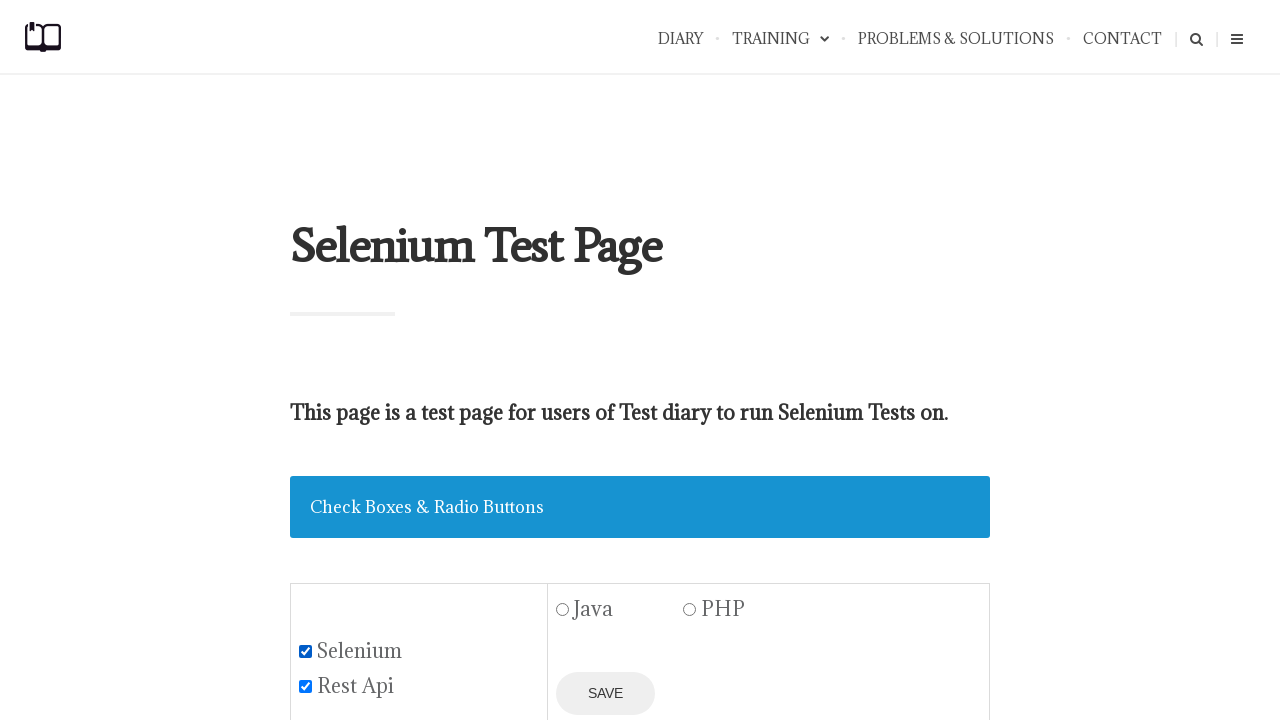

Verified Selenium checkbox is selected
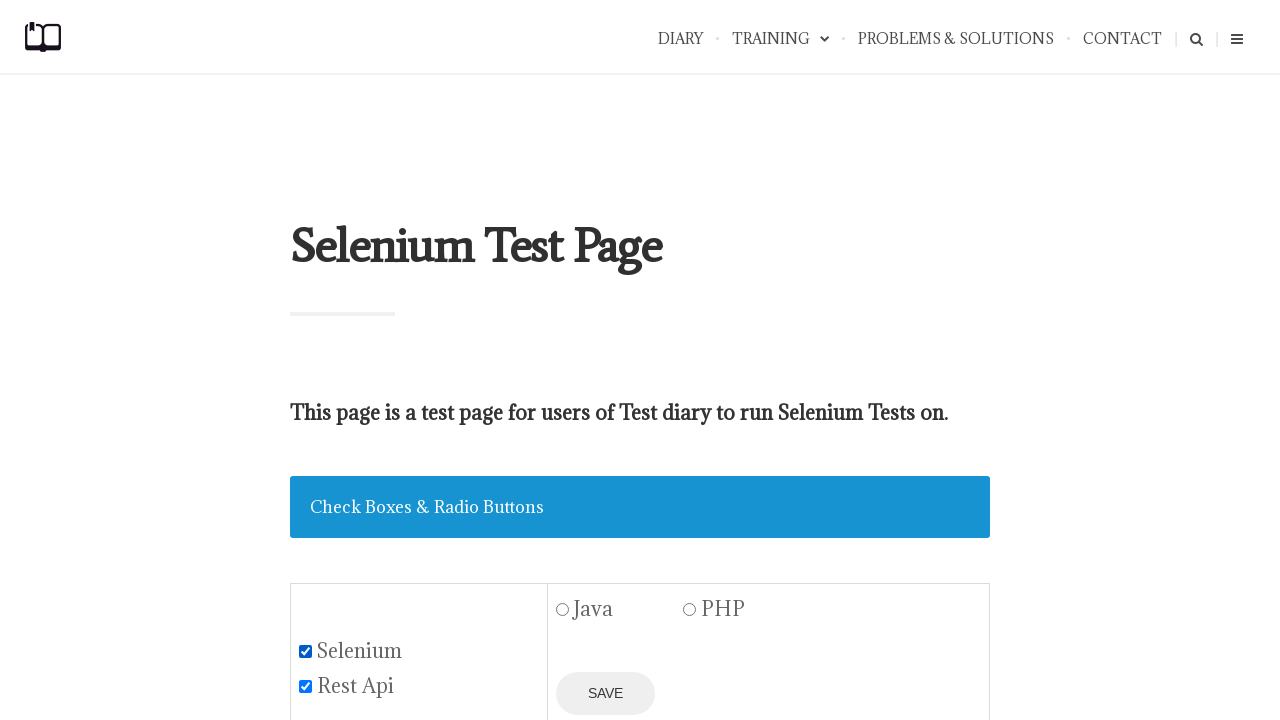

Verified REST API checkbox is selected
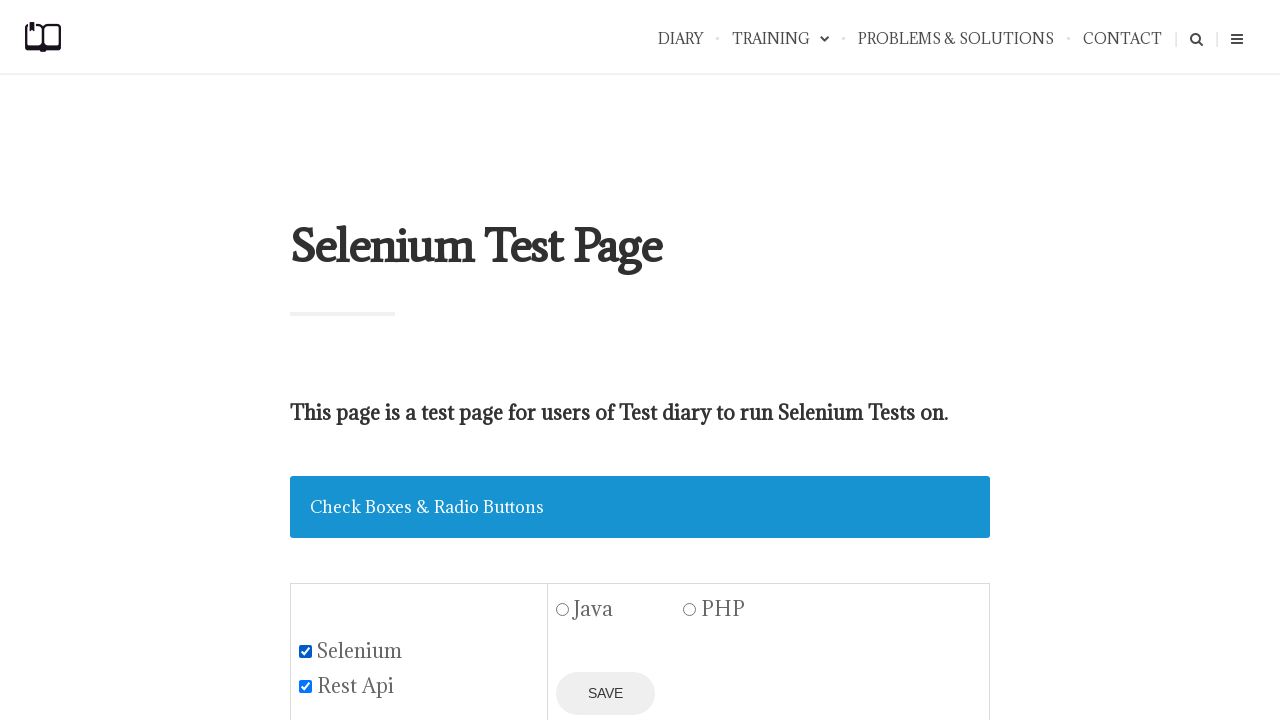

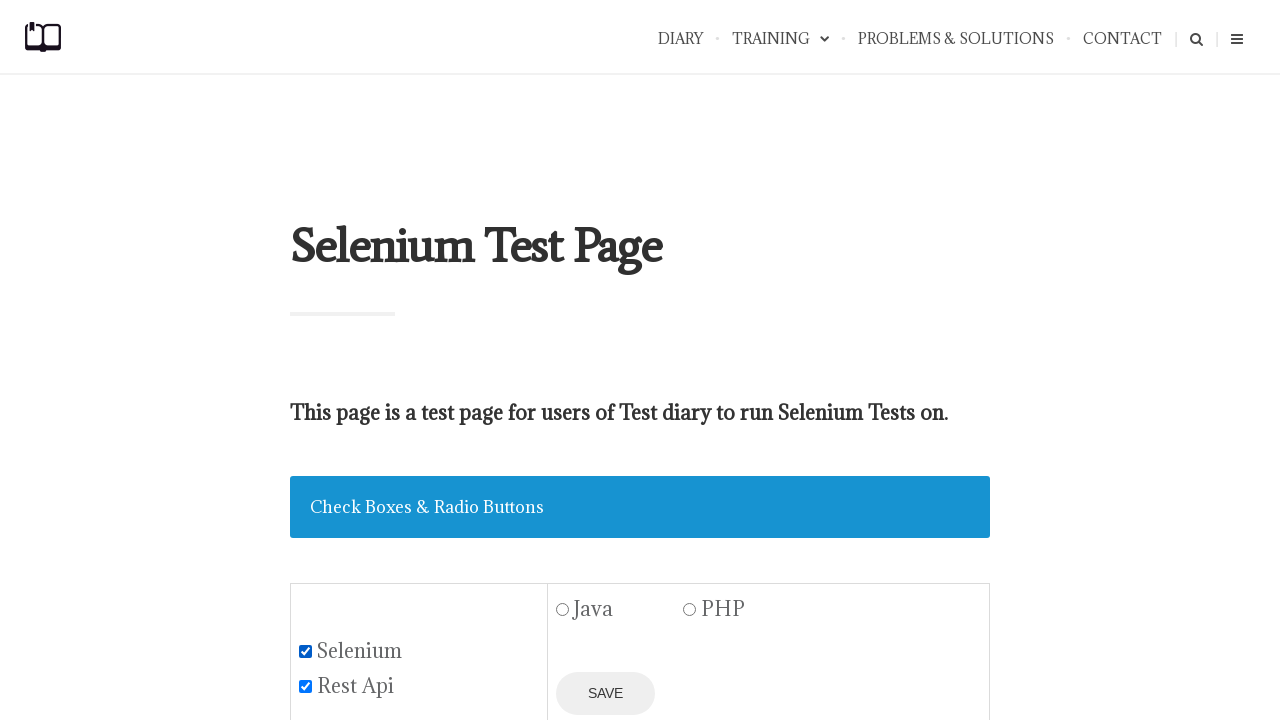